Navigates to WiseQuarter homepage, refreshes the page, and verifies that the URL contains "wisequarter"

Starting URL: https://www.wisequarter.com

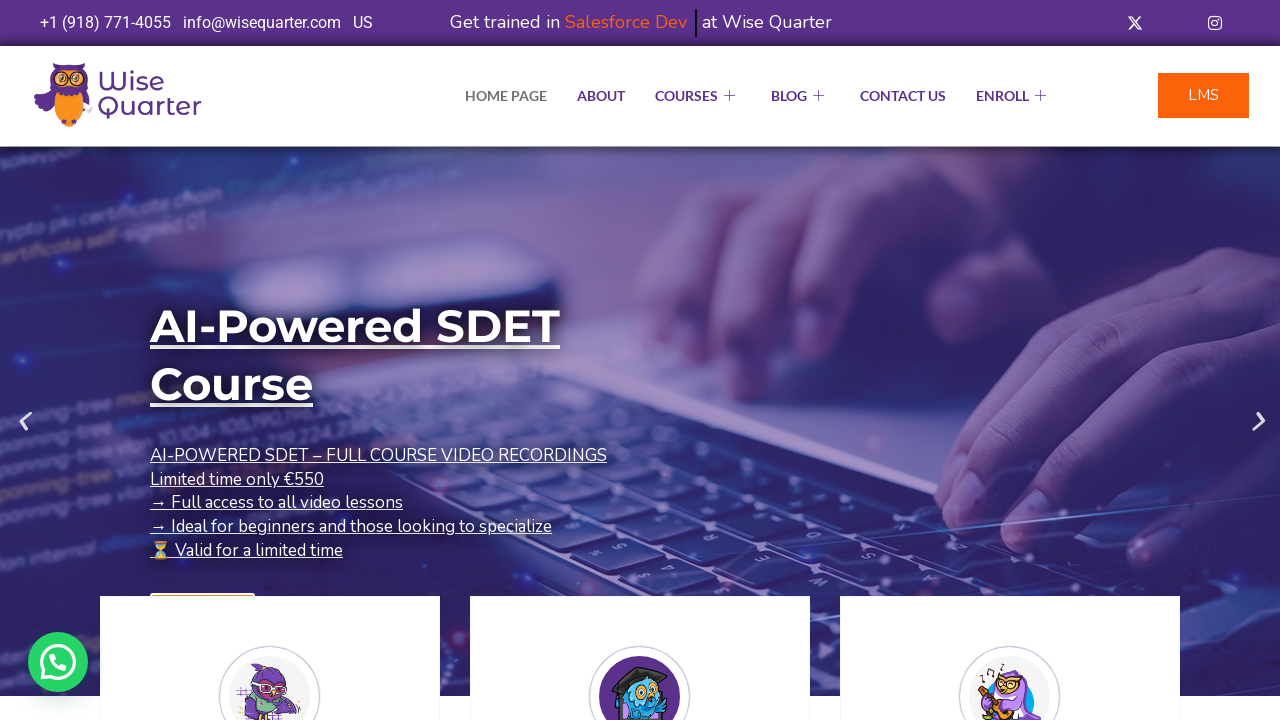

Waited for page to load (domcontentloaded)
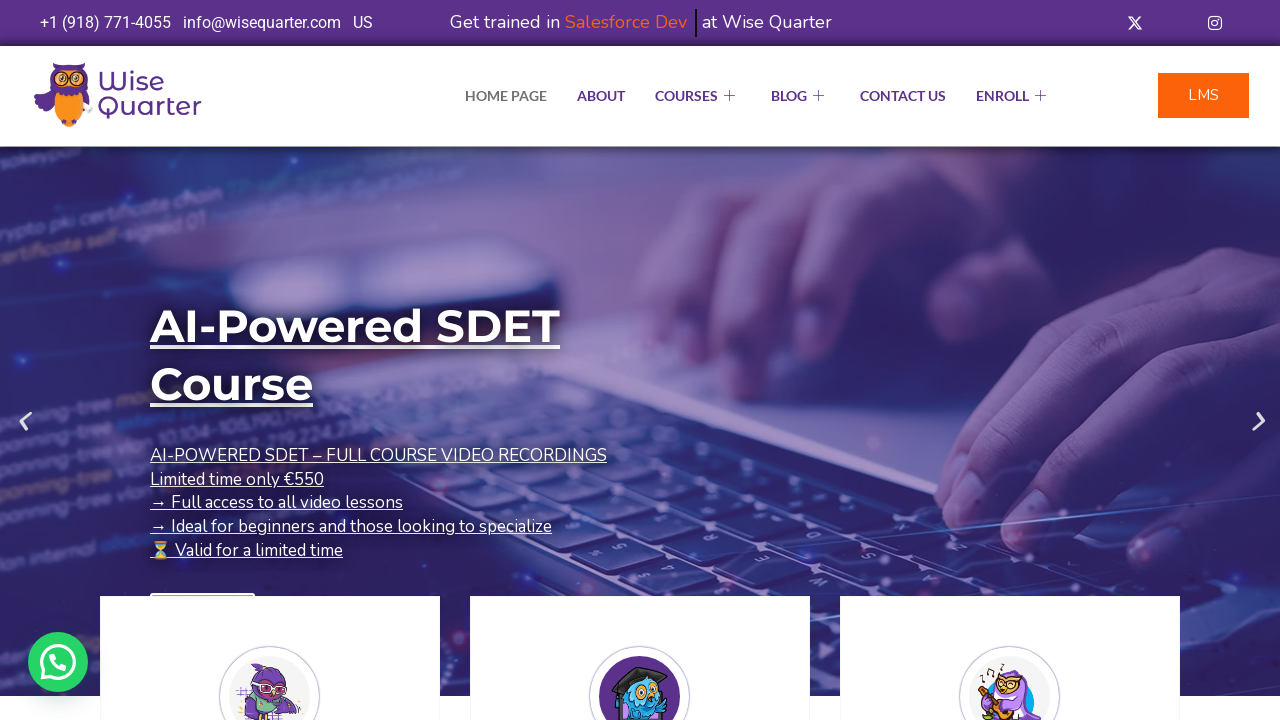

Reloaded the page
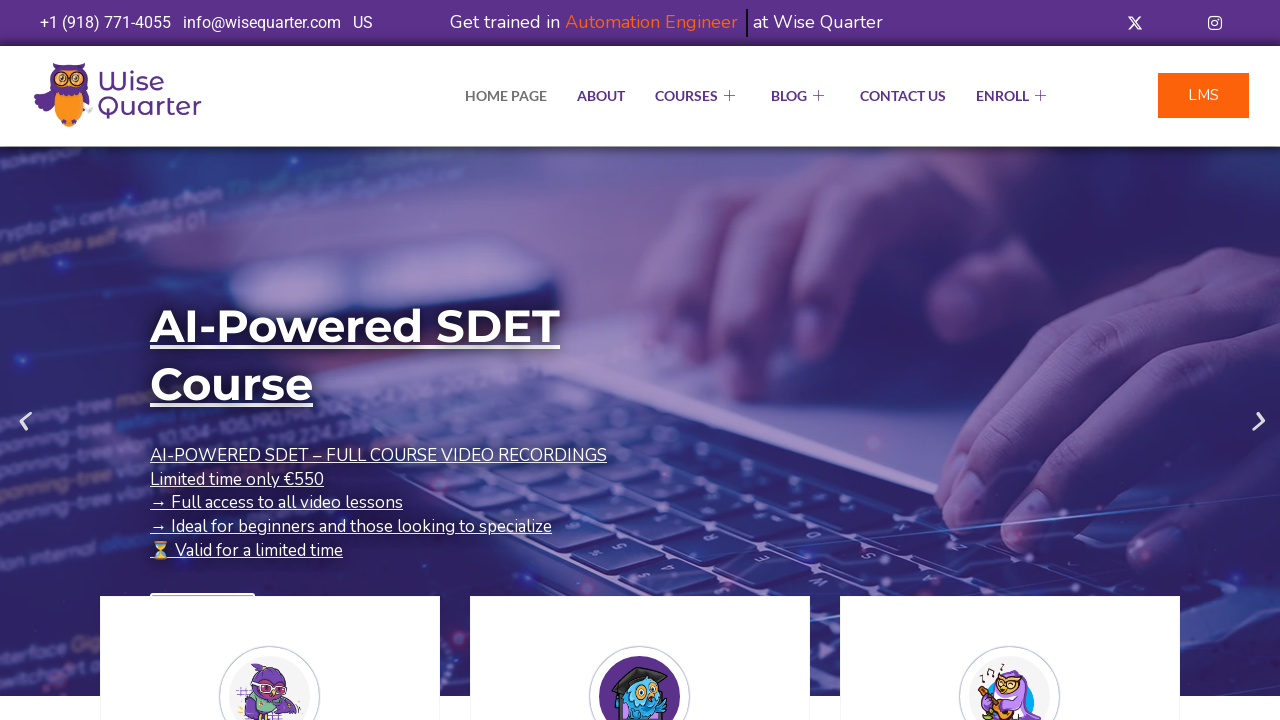

Verified URL contains 'wisequarter' — URL is https://wisequarter.com/
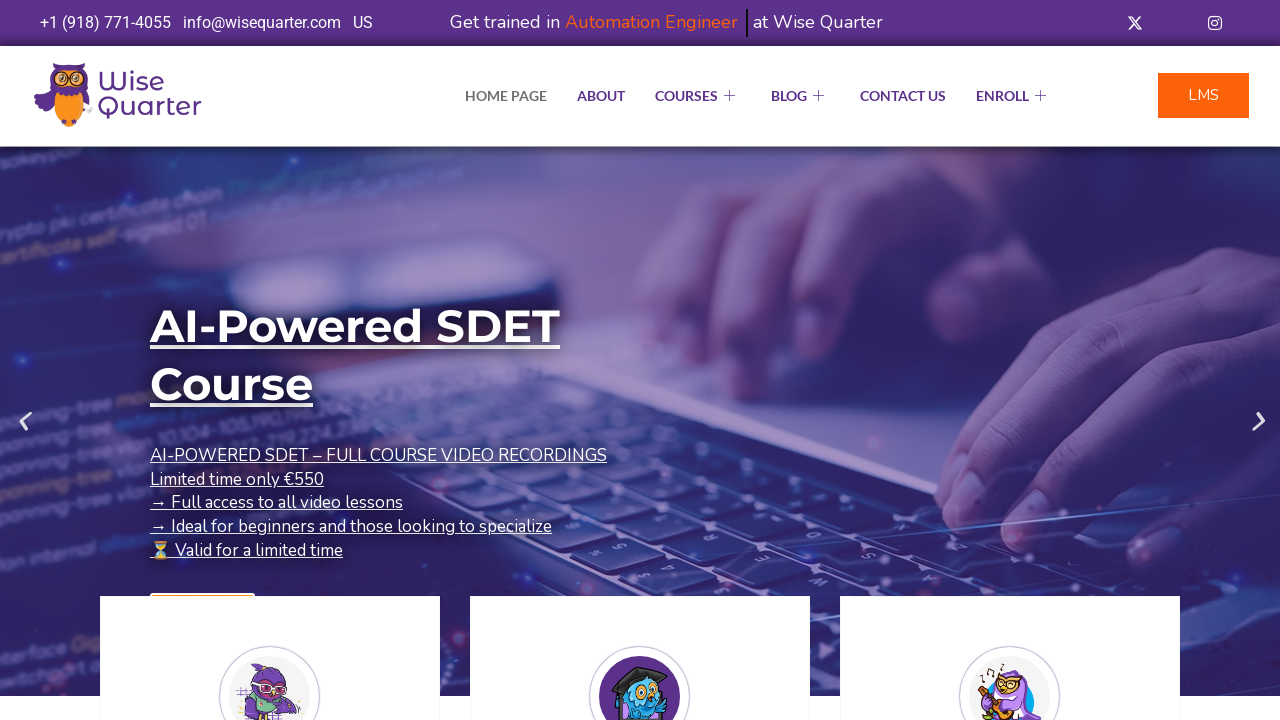

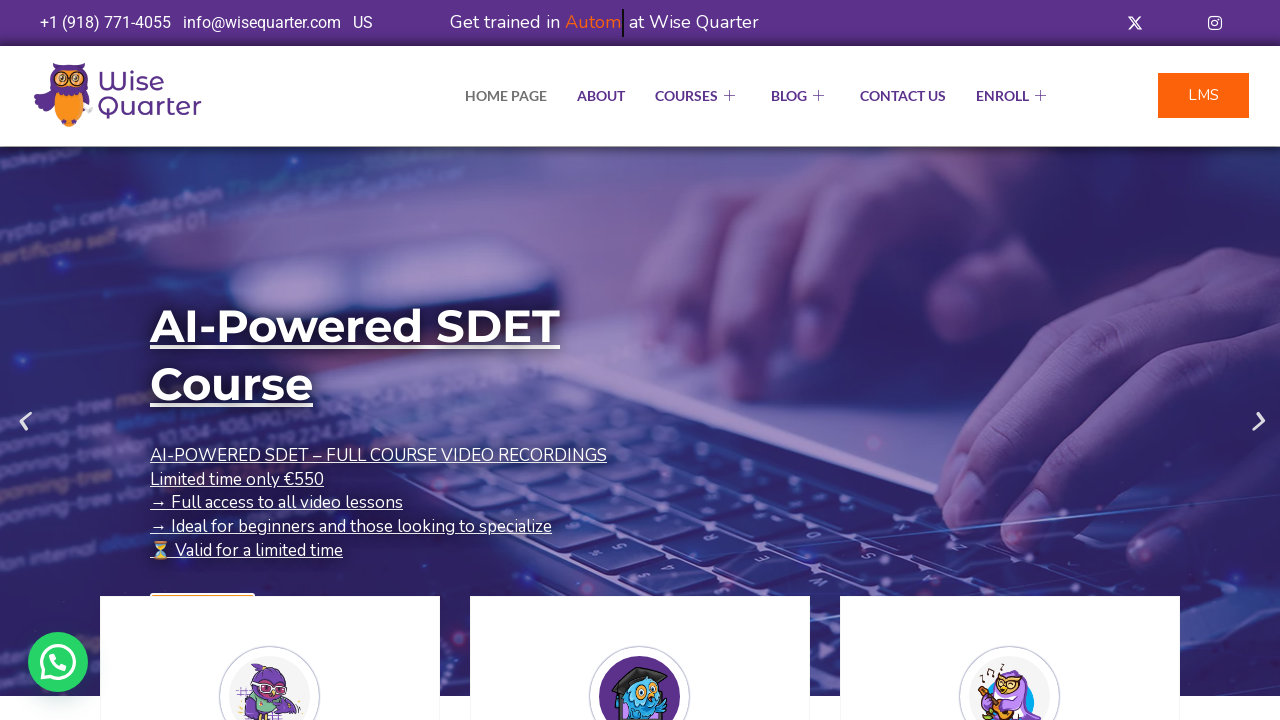